Tests jQuery UI select menu by clicking the speed dropdown and selecting Medium option

Starting URL: https://jqueryui.com/resources/demos/selectmenu/default.html

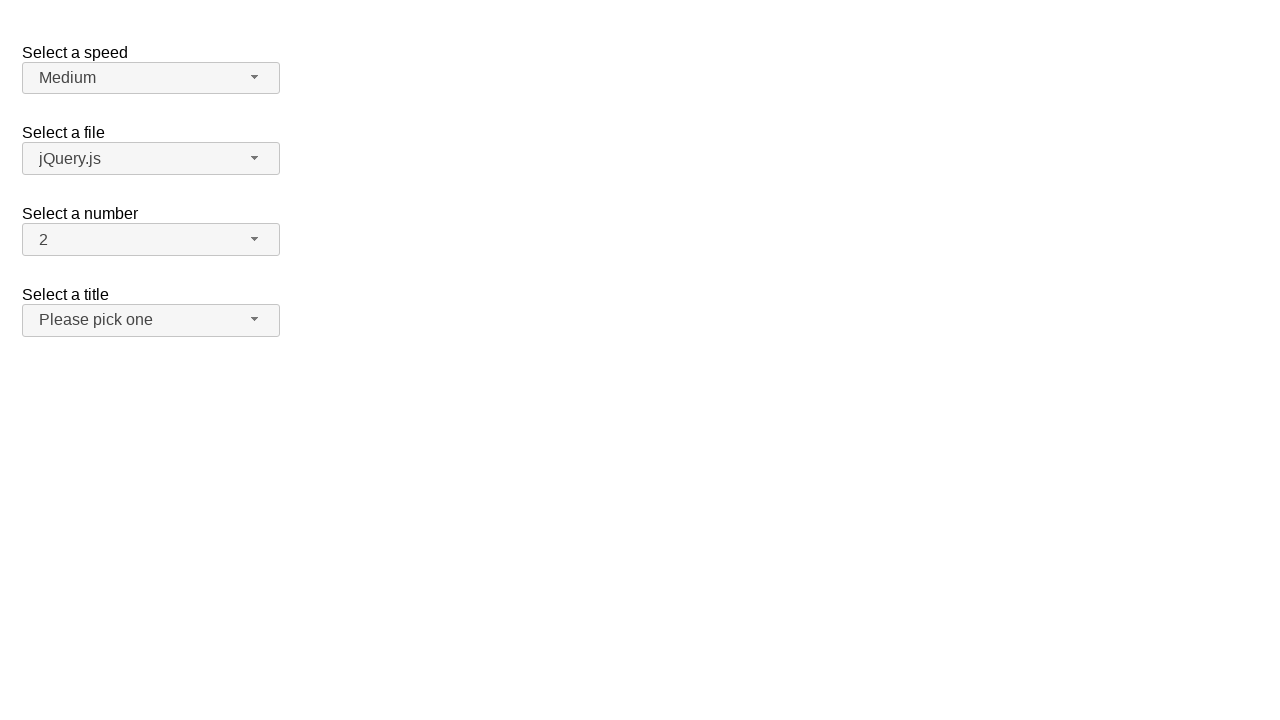

Clicked speed dropdown button at (151, 78) on span#speed-button
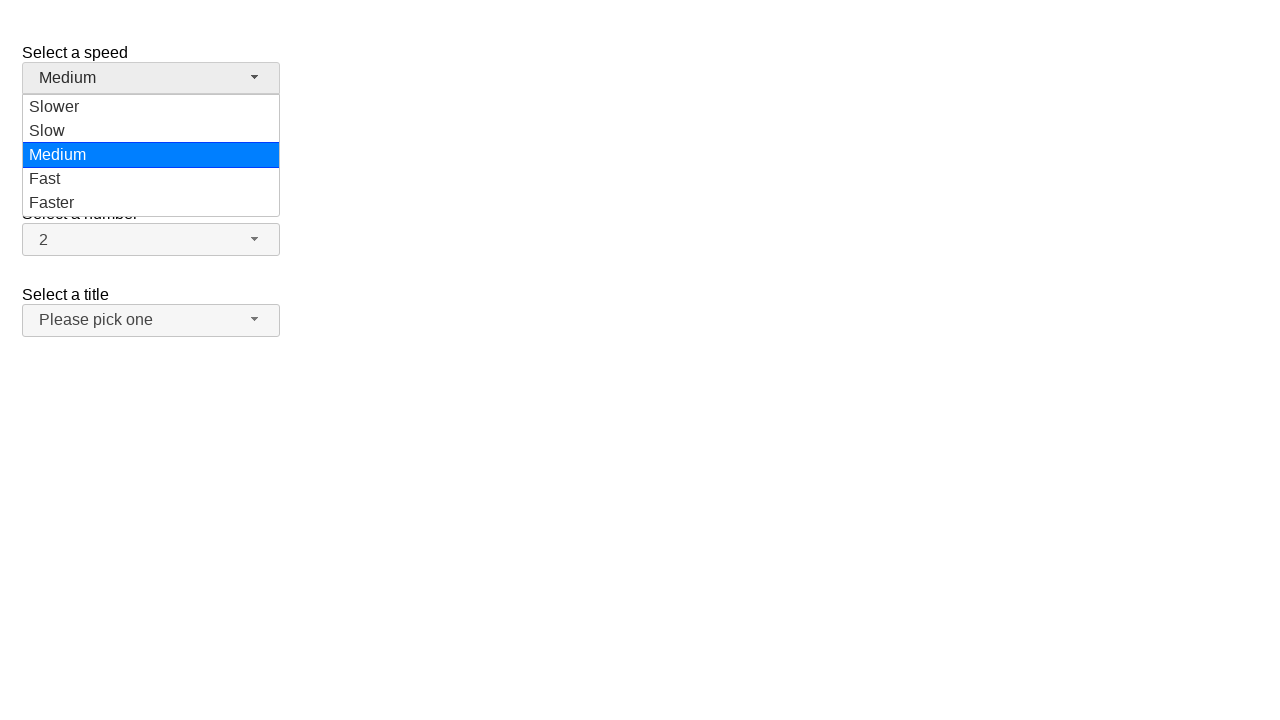

Speed dropdown menu loaded with options
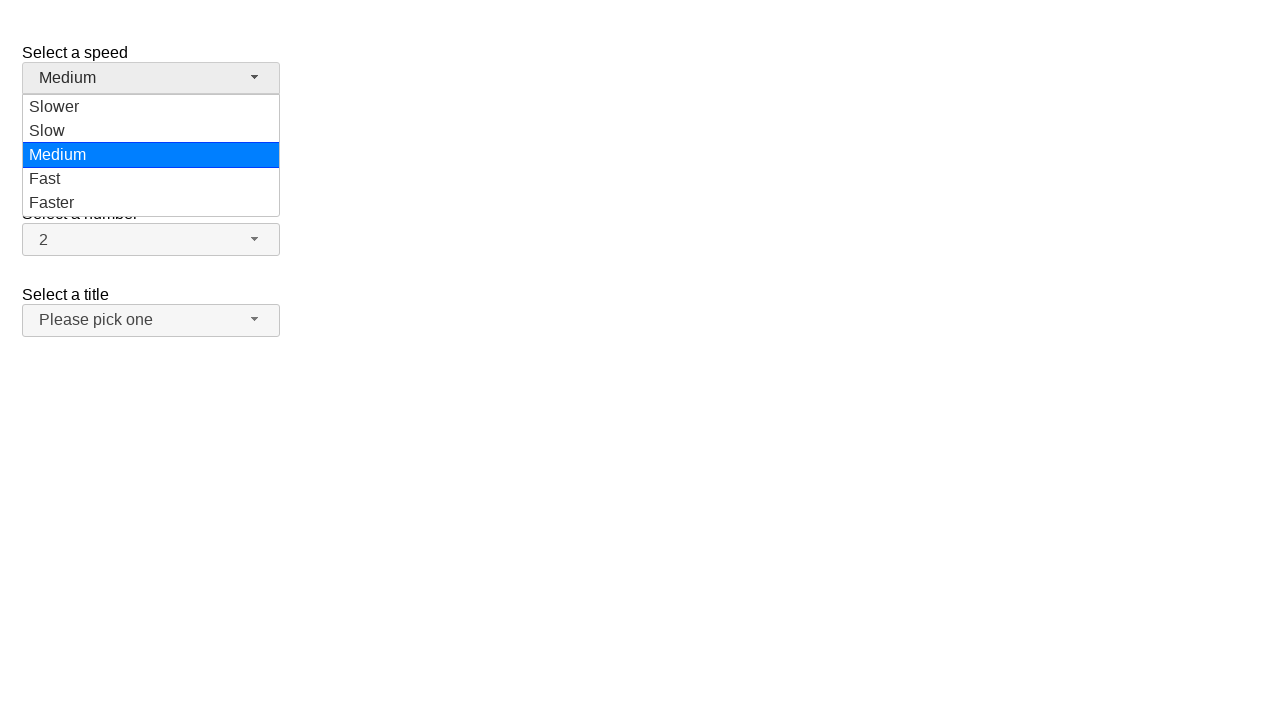

Selected Medium option from speed dropdown at (151, 155) on ul#speed-menu div[role='option']:has-text('Medium')
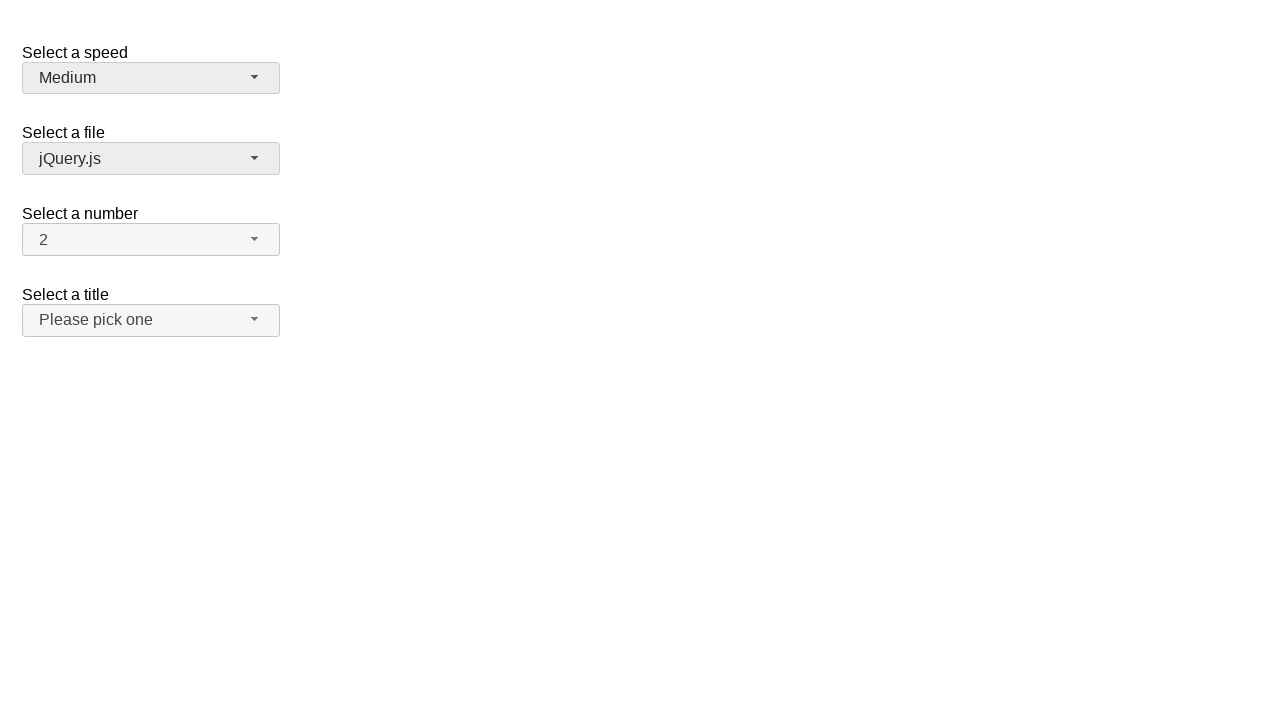

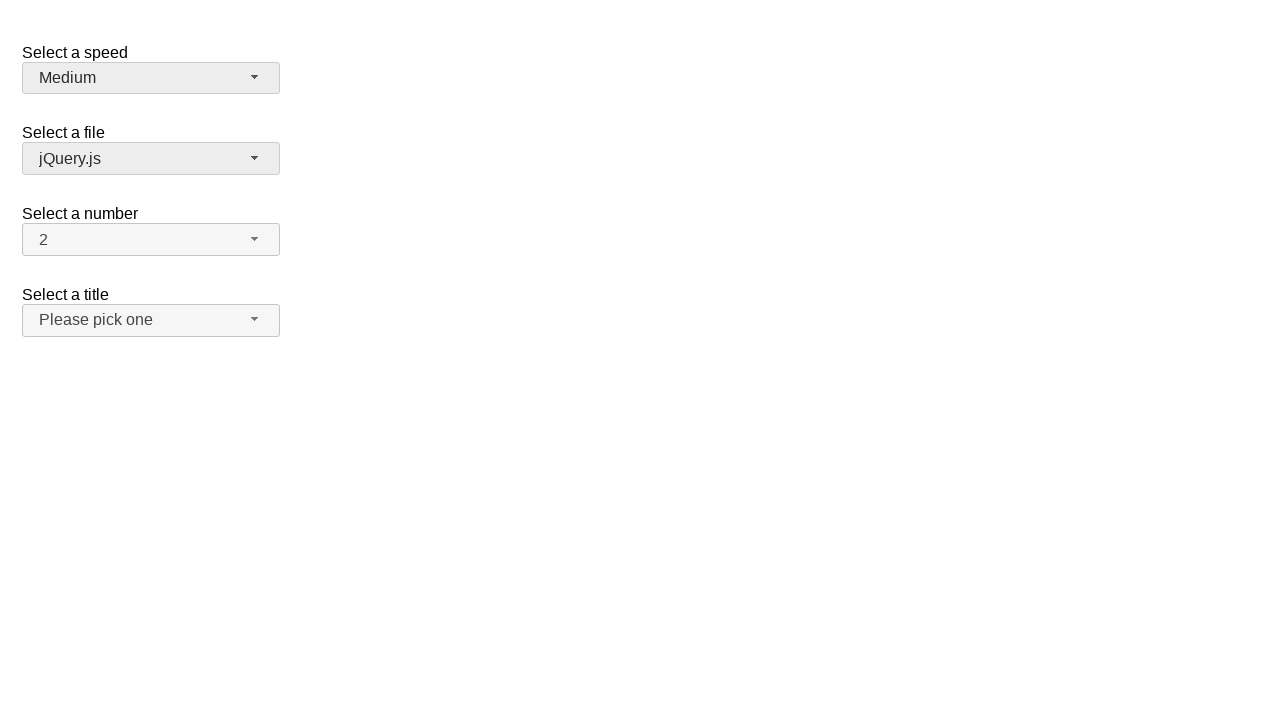